Tests that clicking Clear completed removes all completed items from the list

Starting URL: https://demo.playwright.dev/todomvc

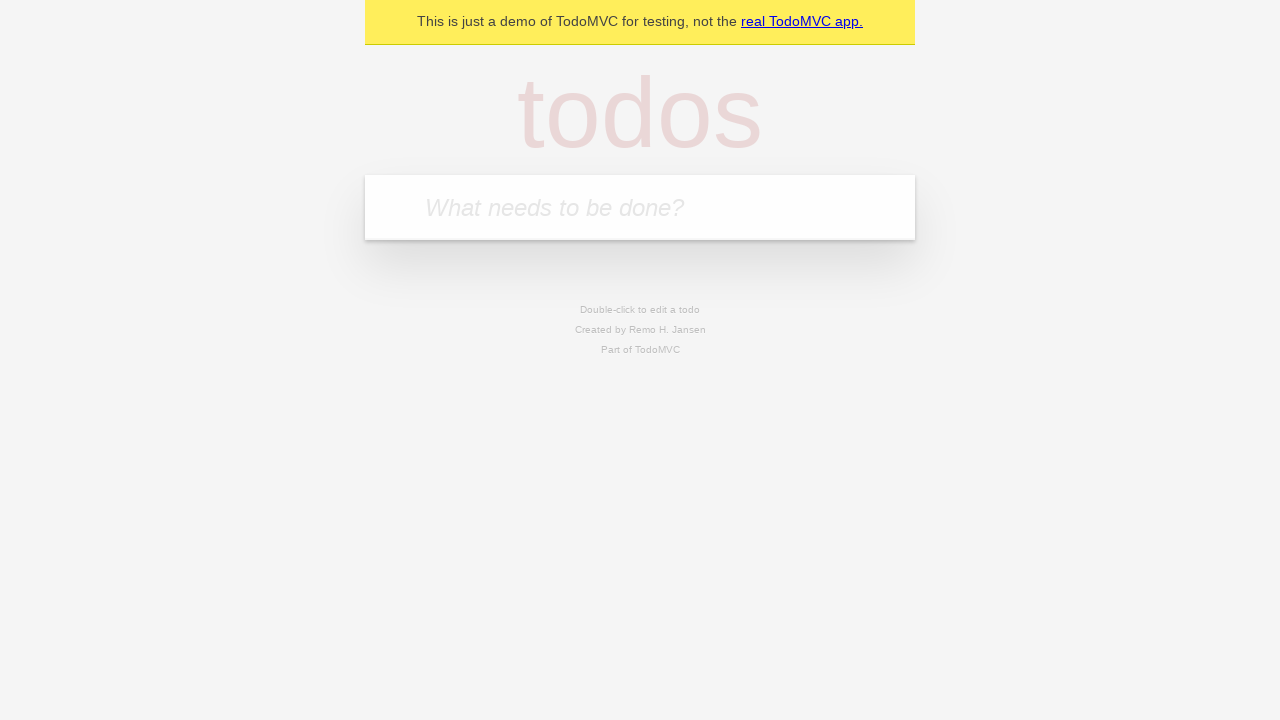

Filled new todo field with 'buy some cheese' on internal:attr=[placeholder="What needs to be done?"i]
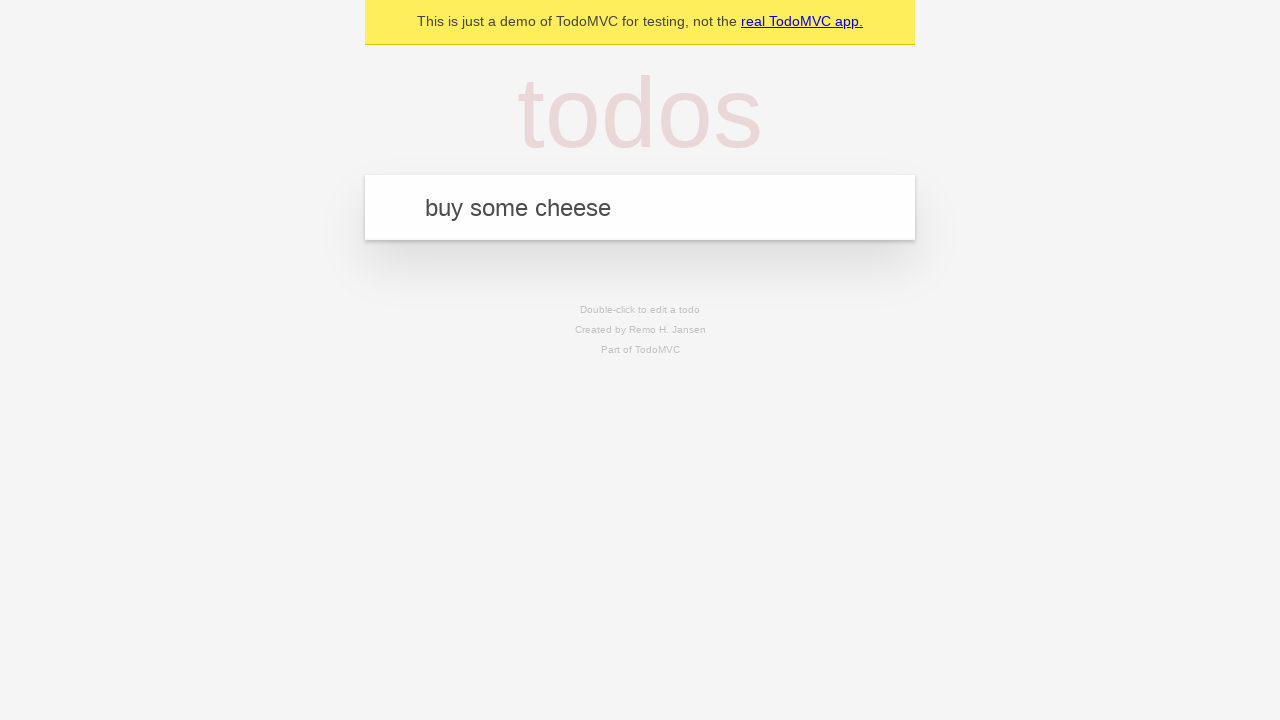

Pressed Enter to create todo 'buy some cheese' on internal:attr=[placeholder="What needs to be done?"i]
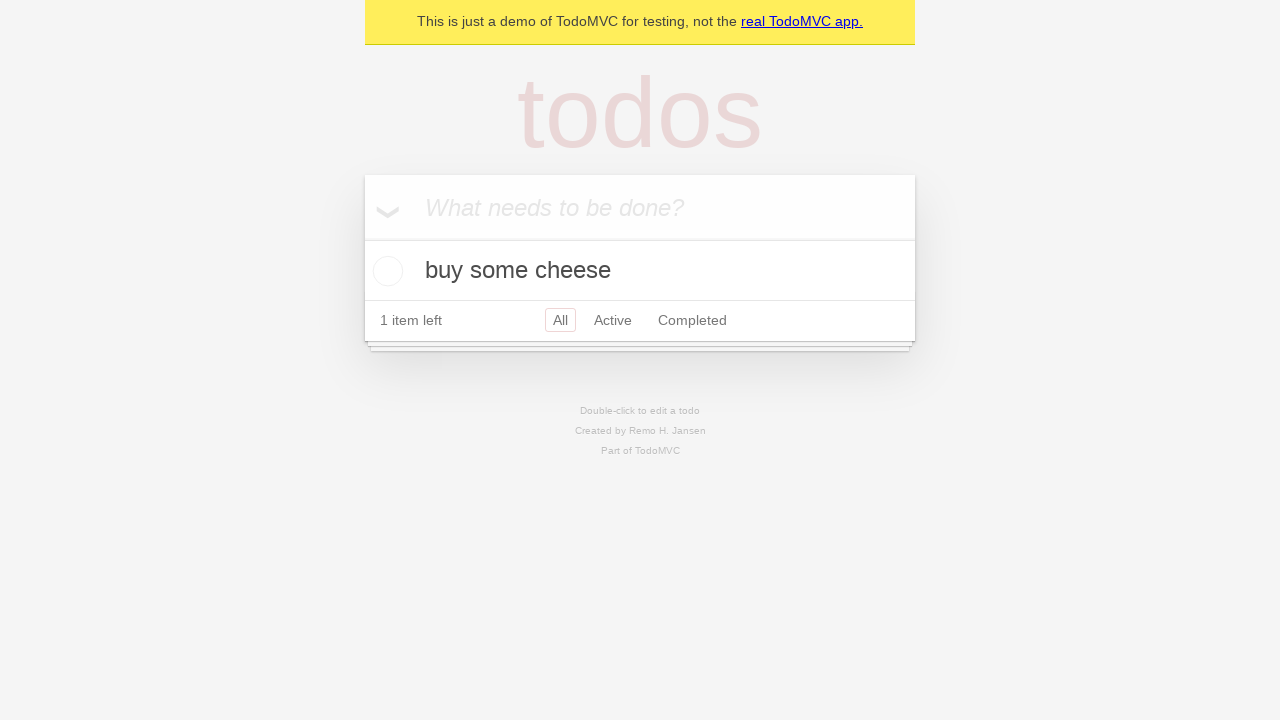

Filled new todo field with 'feed the cat' on internal:attr=[placeholder="What needs to be done?"i]
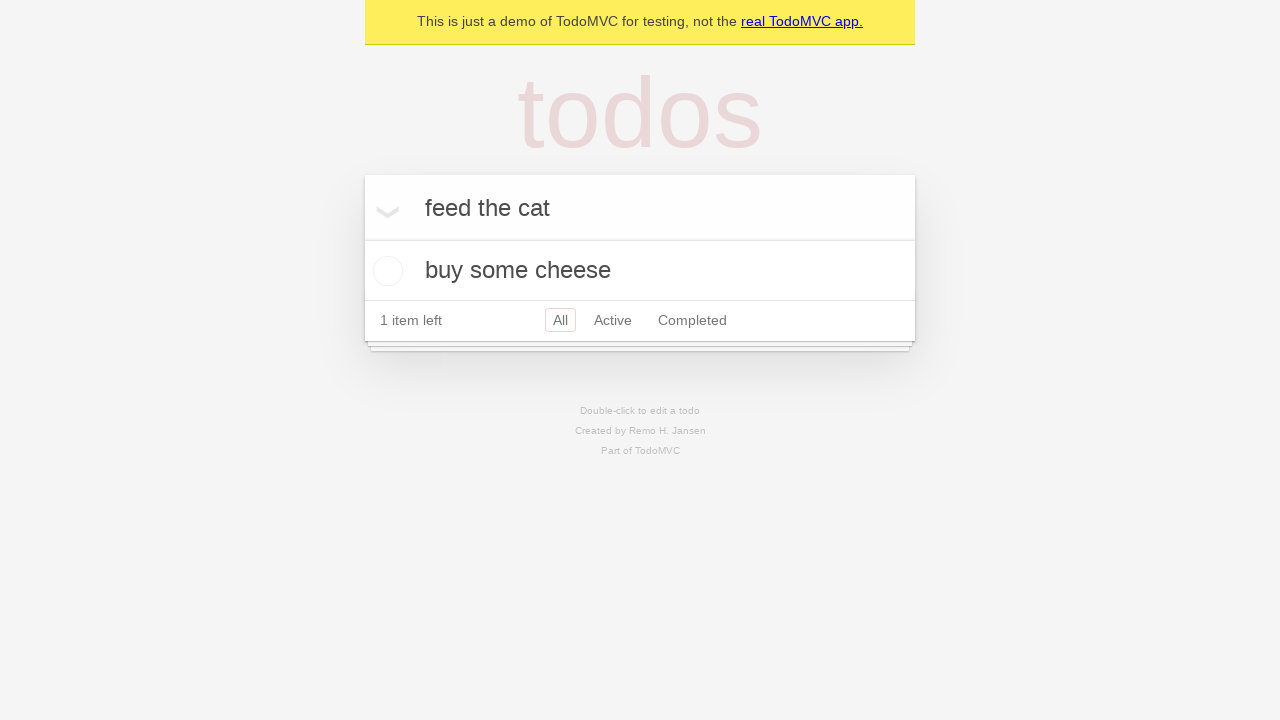

Pressed Enter to create todo 'feed the cat' on internal:attr=[placeholder="What needs to be done?"i]
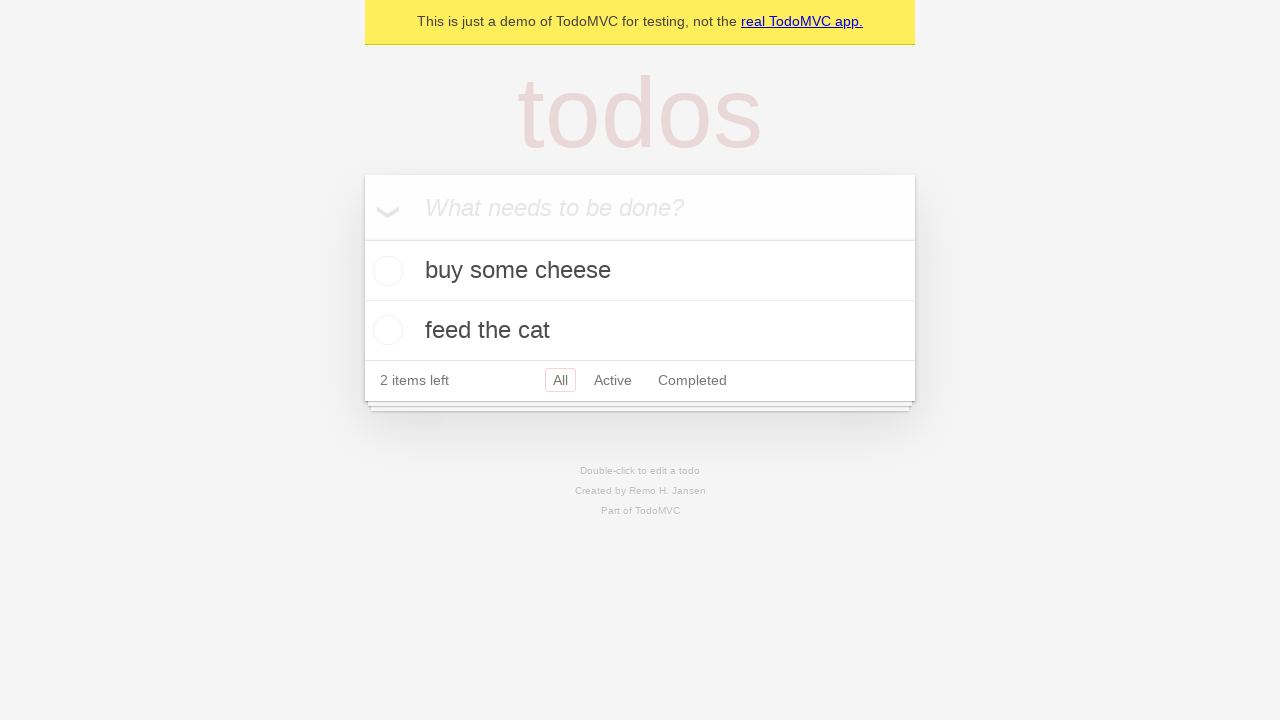

Filled new todo field with 'book a doctors appointment' on internal:attr=[placeholder="What needs to be done?"i]
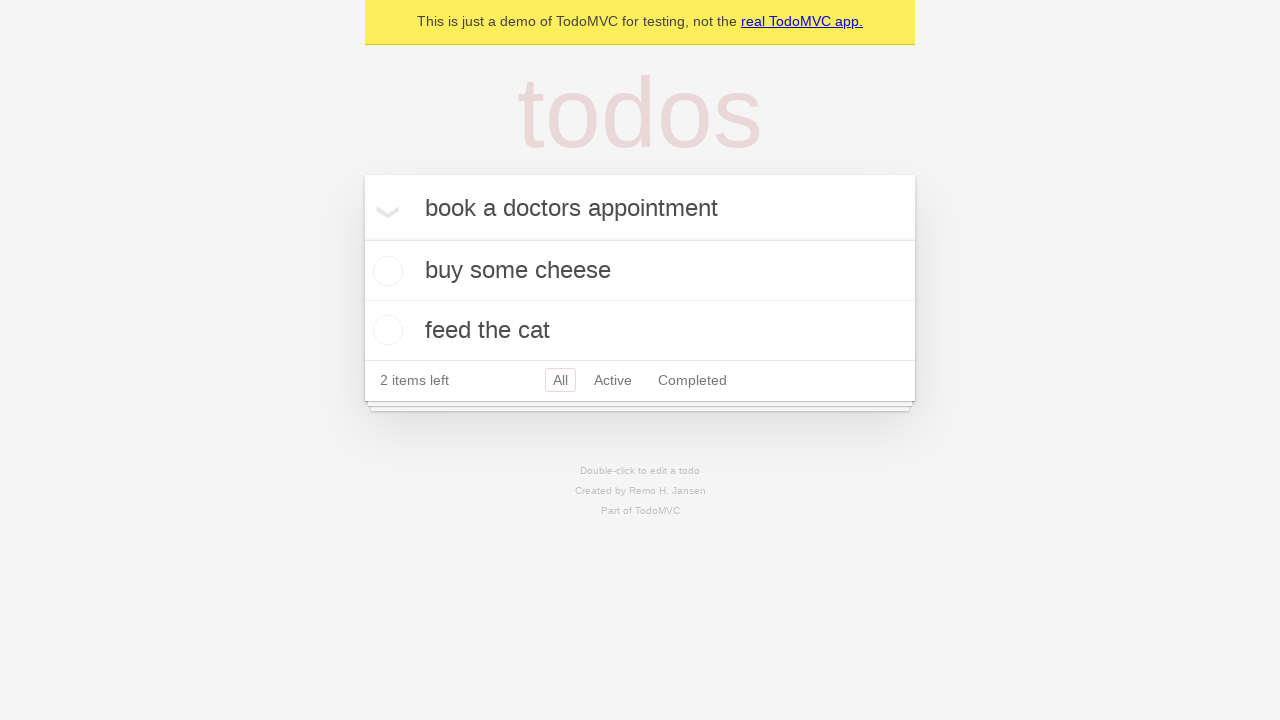

Pressed Enter to create todo 'book a doctors appointment' on internal:attr=[placeholder="What needs to be done?"i]
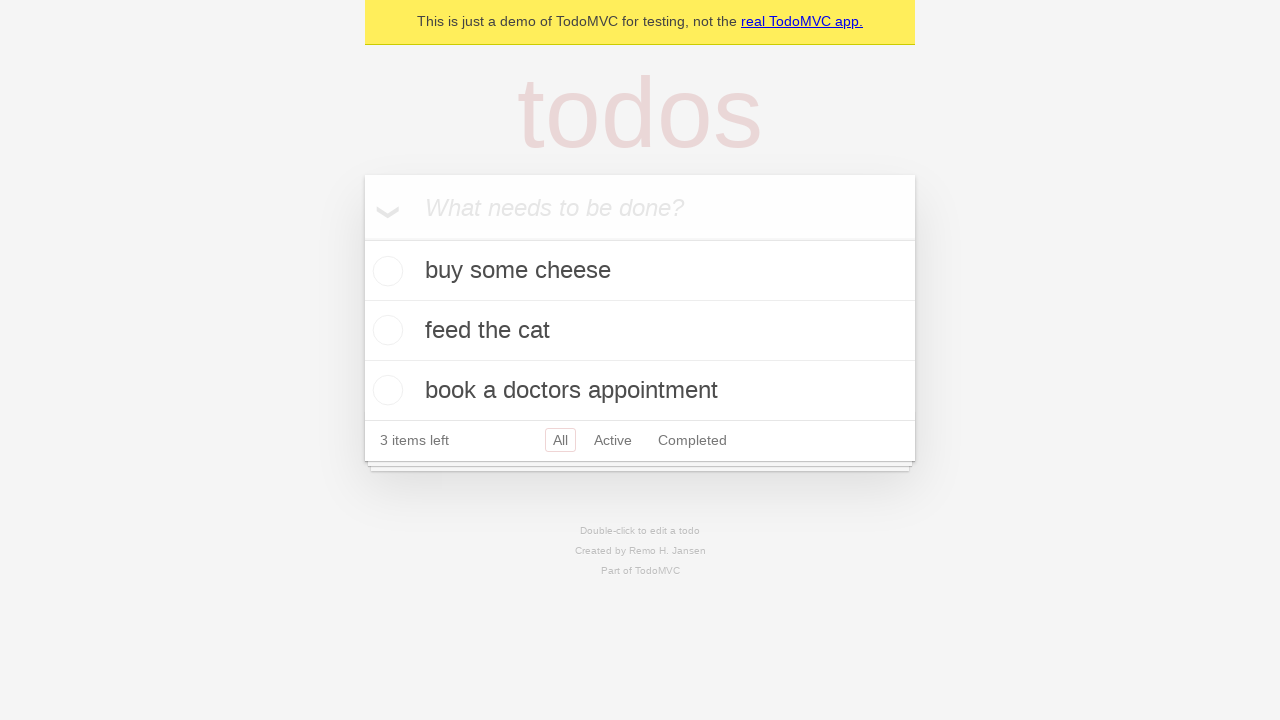

Checked the second todo item as completed at (385, 330) on internal:testid=[data-testid="todo-item"s] >> nth=1 >> internal:role=checkbox
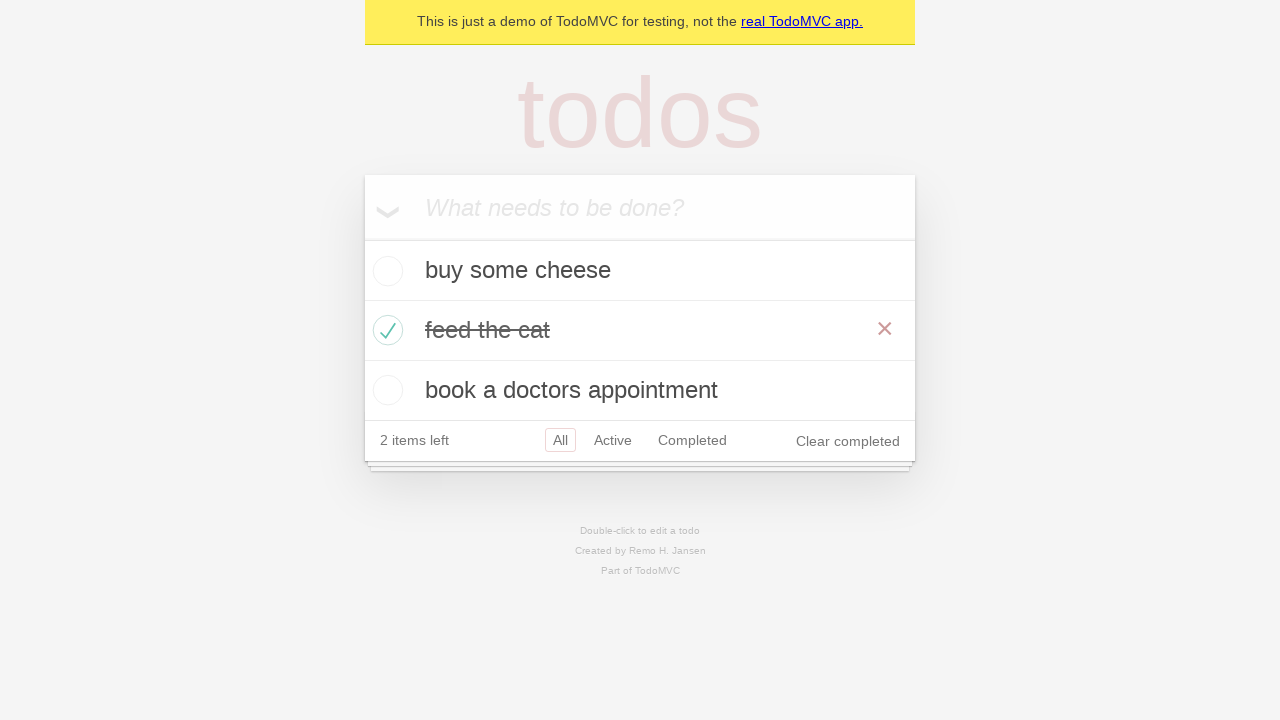

Clicked 'Clear completed' button to remove completed items at (848, 441) on internal:role=button[name="Clear completed"i]
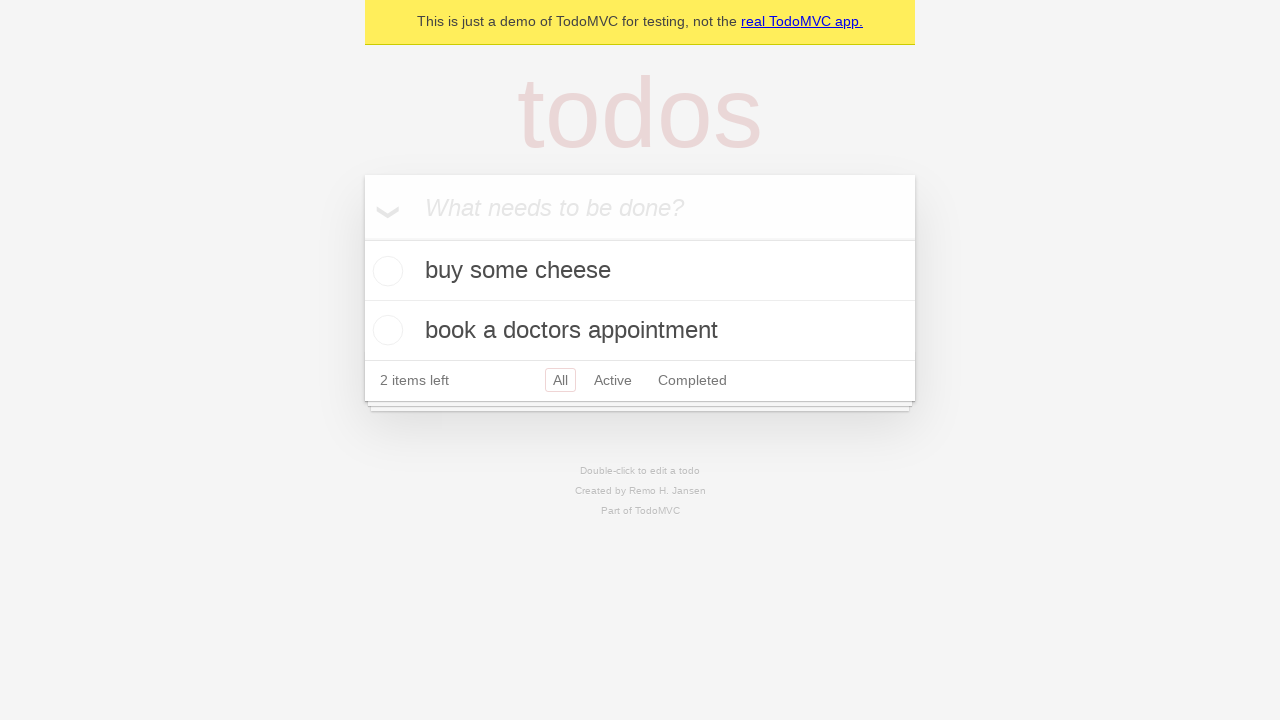

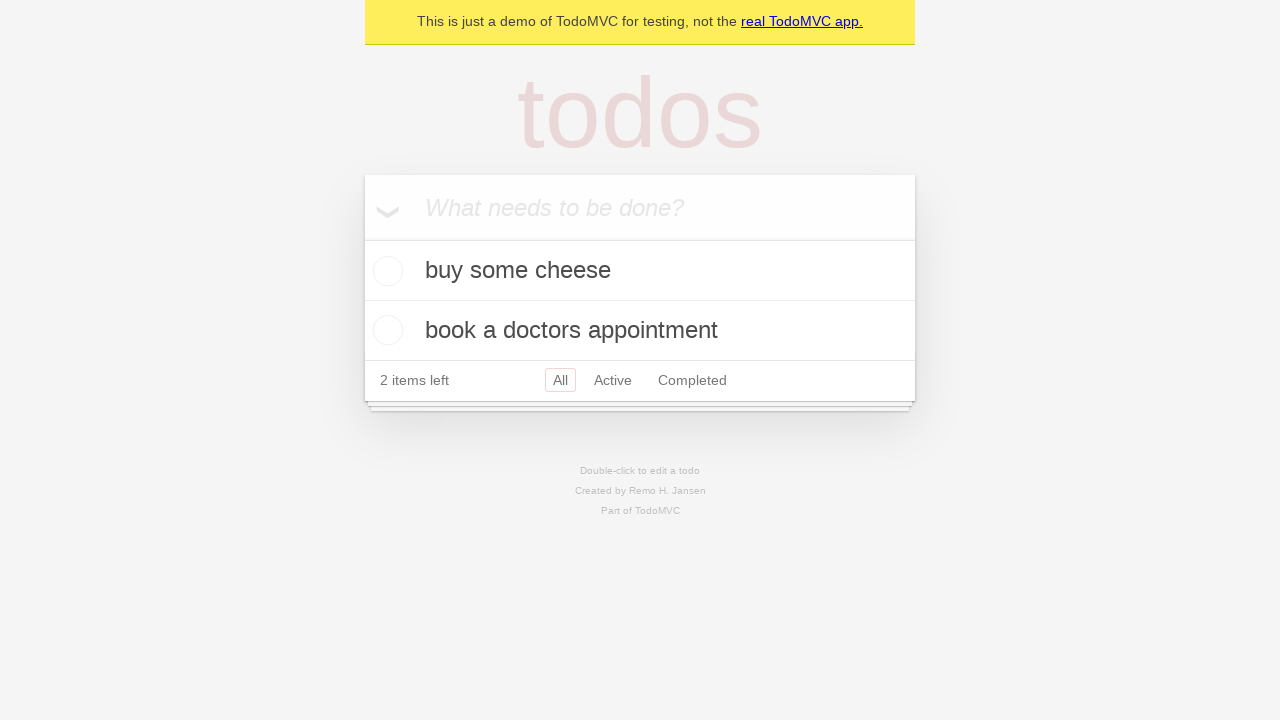